Tests filtering to display only active (incomplete) todo items

Starting URL: https://demo.playwright.dev/todomvc

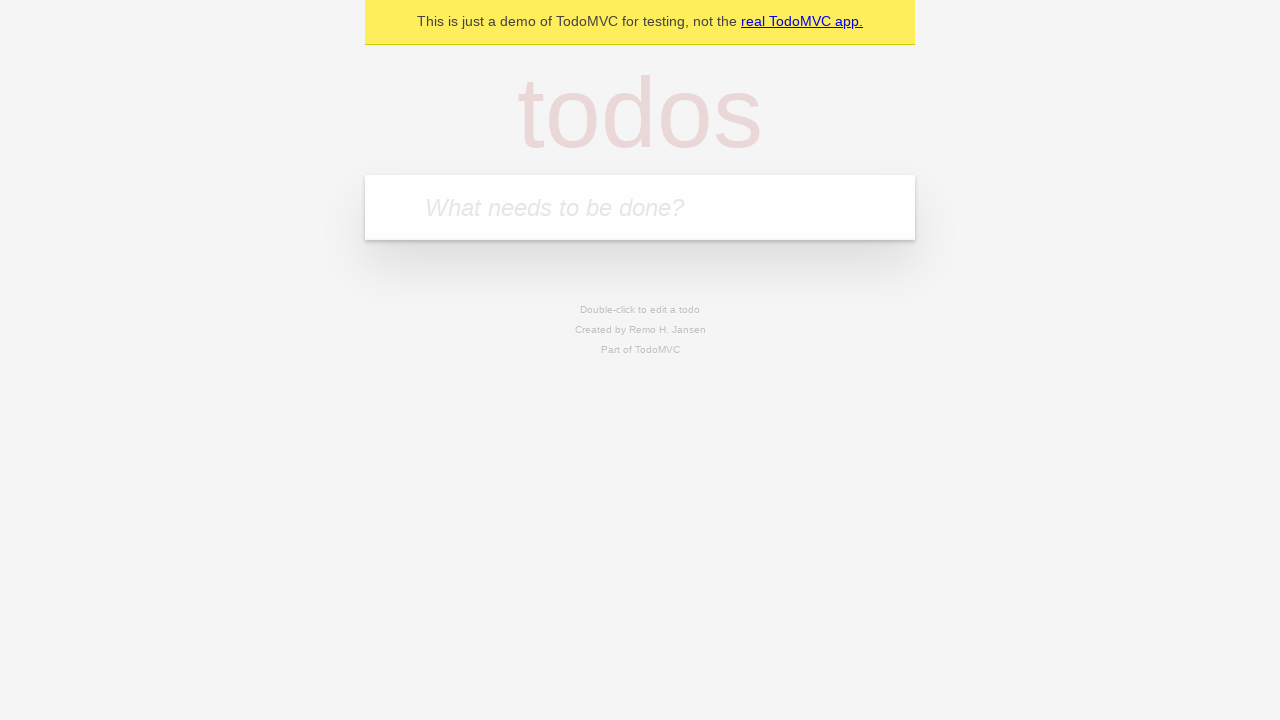

Filled todo input with 'buy some cheese' on internal:attr=[placeholder="What needs to be done?"i]
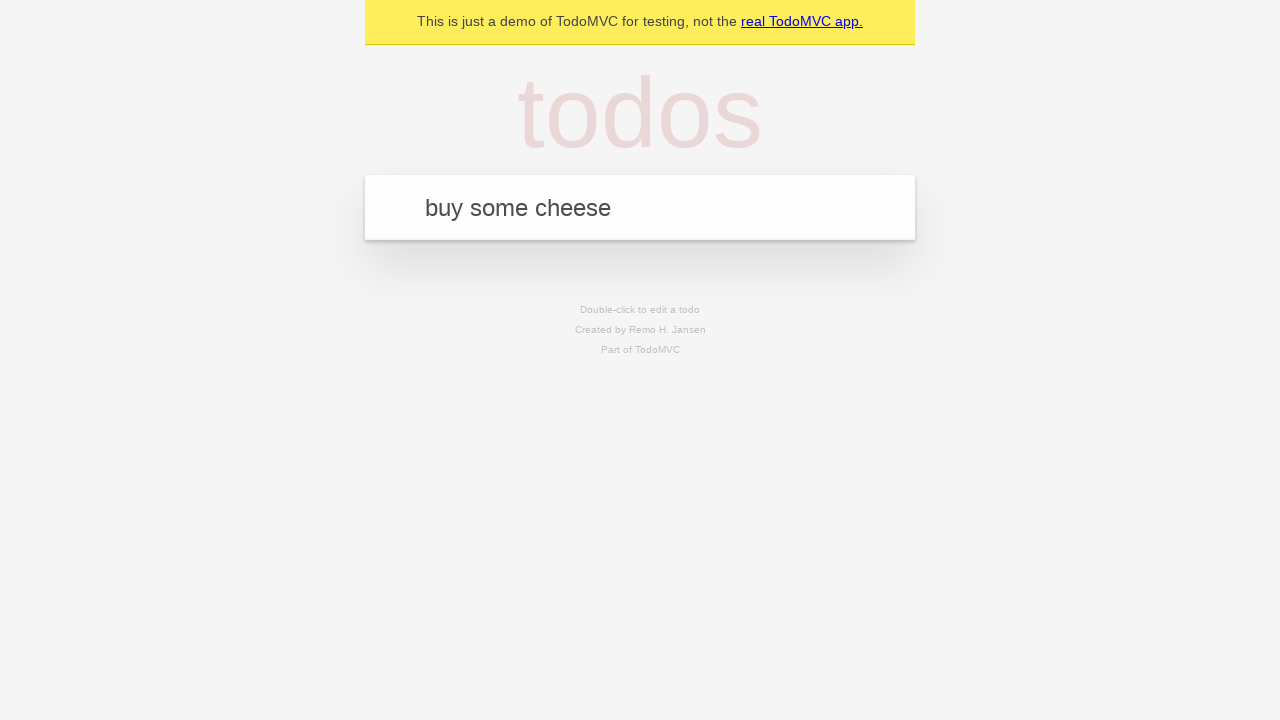

Pressed Enter to add first todo on internal:attr=[placeholder="What needs to be done?"i]
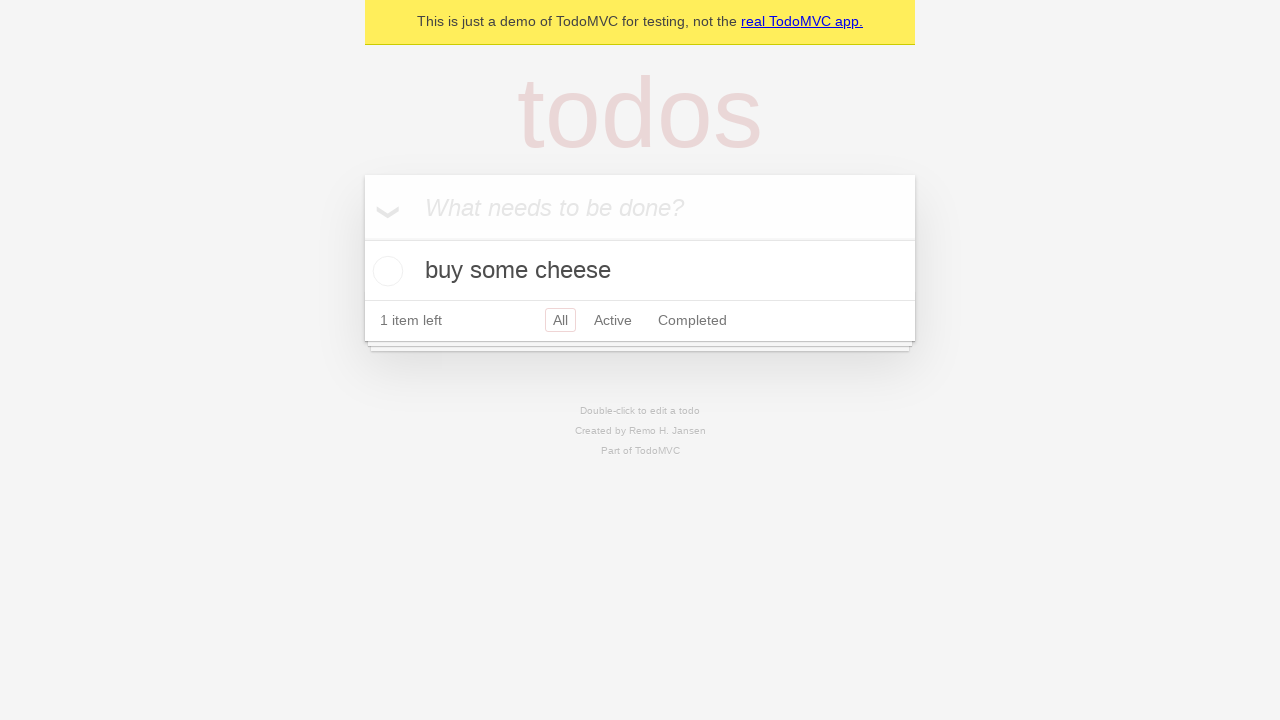

Filled todo input with 'feed the cat' on internal:attr=[placeholder="What needs to be done?"i]
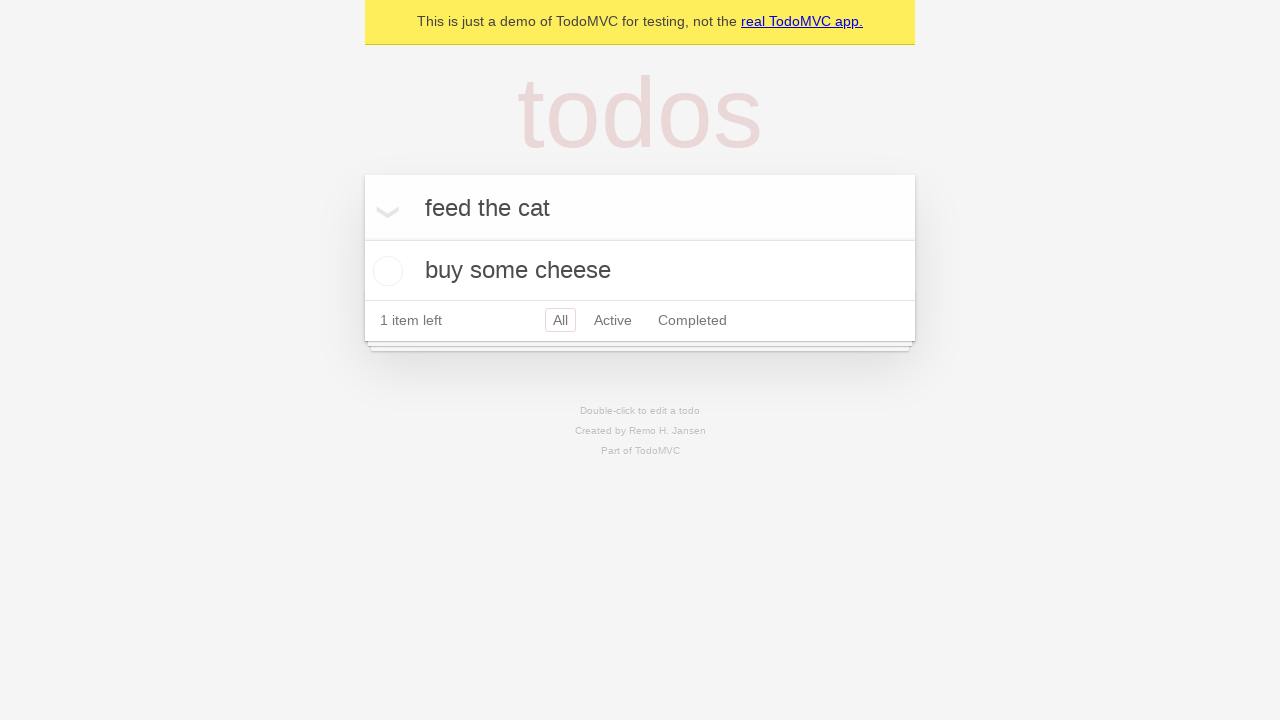

Pressed Enter to add second todo on internal:attr=[placeholder="What needs to be done?"i]
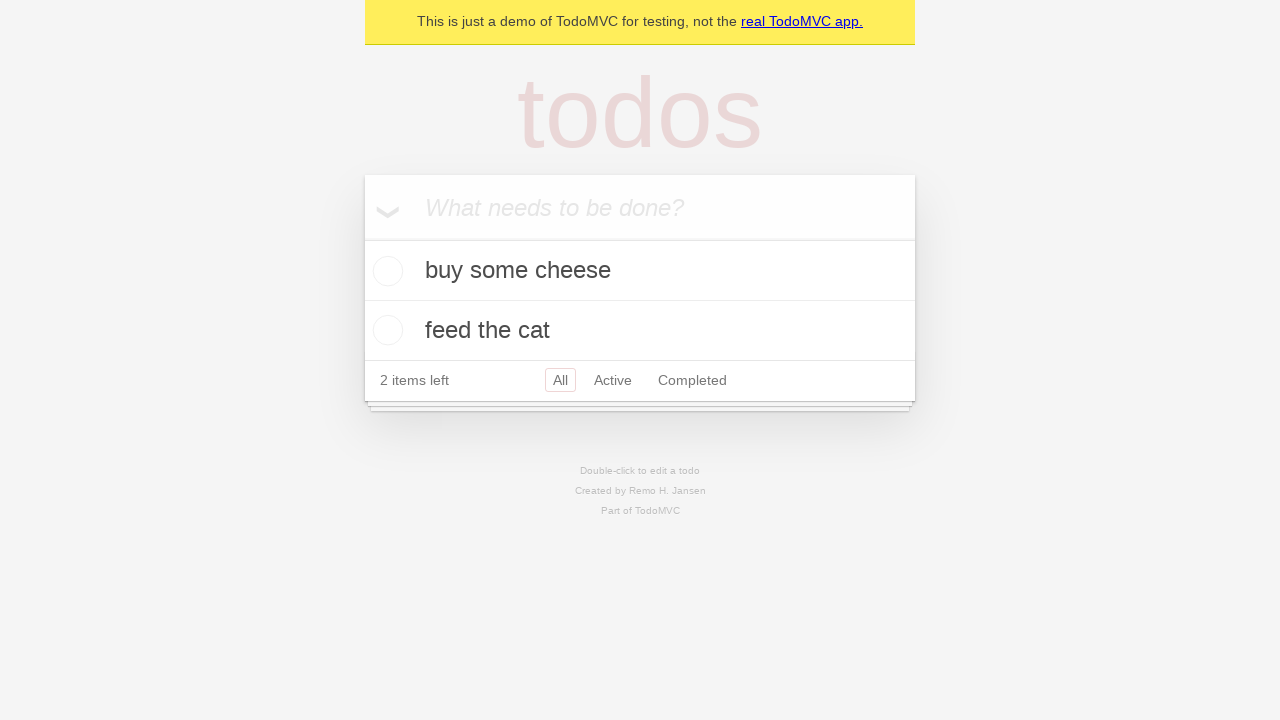

Filled todo input with 'book a doctors appointment' on internal:attr=[placeholder="What needs to be done?"i]
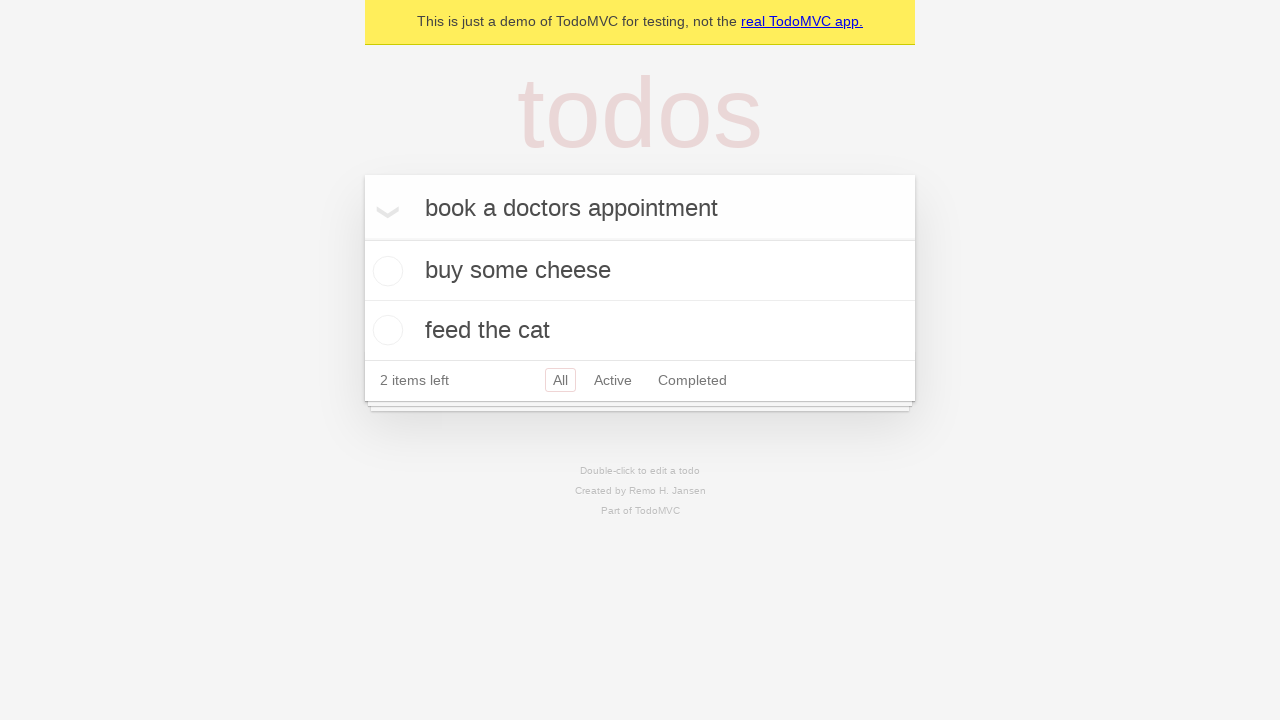

Pressed Enter to add third todo on internal:attr=[placeholder="What needs to be done?"i]
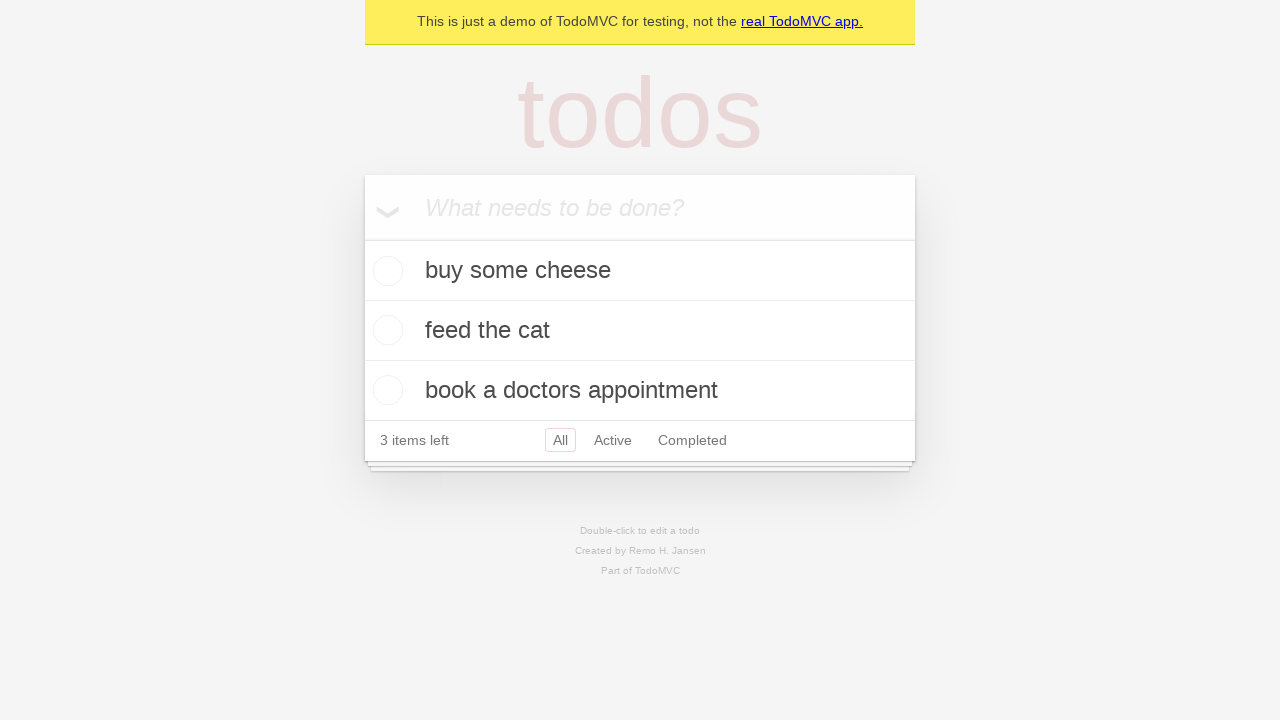

Checked the second todo item (marked 'feed the cat' as complete) at (385, 330) on internal:testid=[data-testid="todo-item"s] >> nth=1 >> internal:role=checkbox
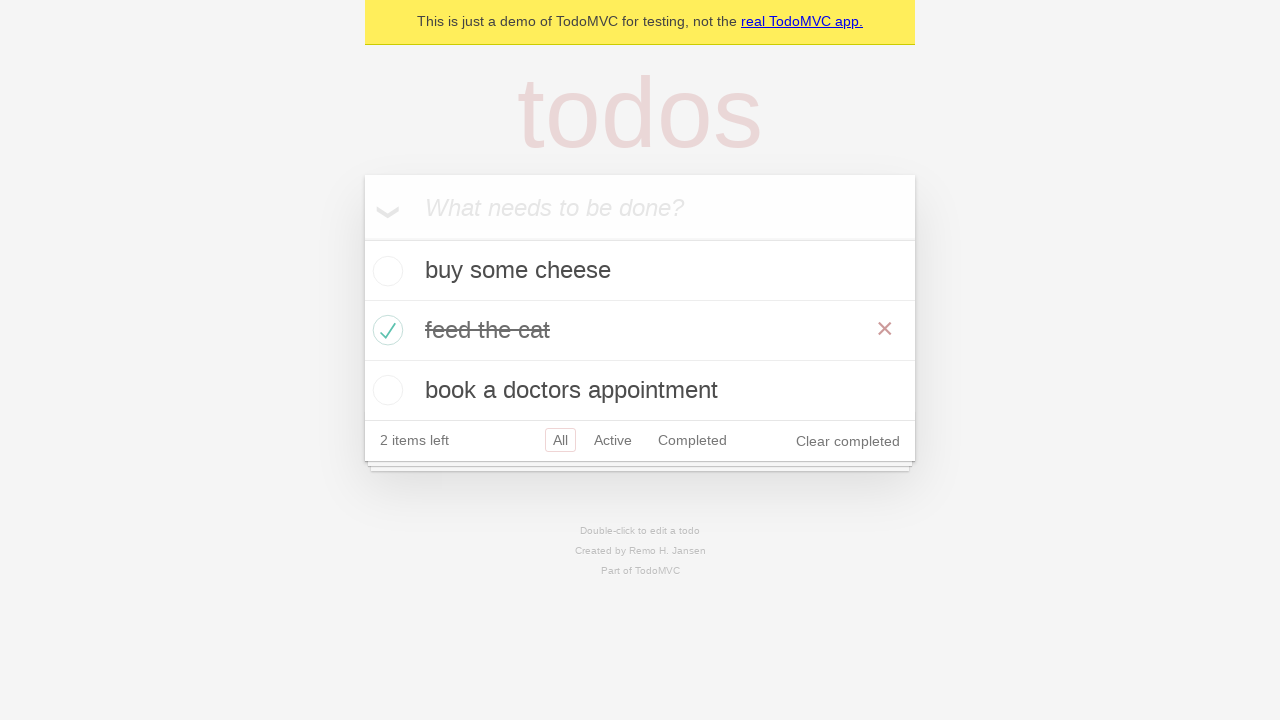

Clicked Active filter to display only incomplete todos at (613, 440) on internal:role=link[name="Active"i]
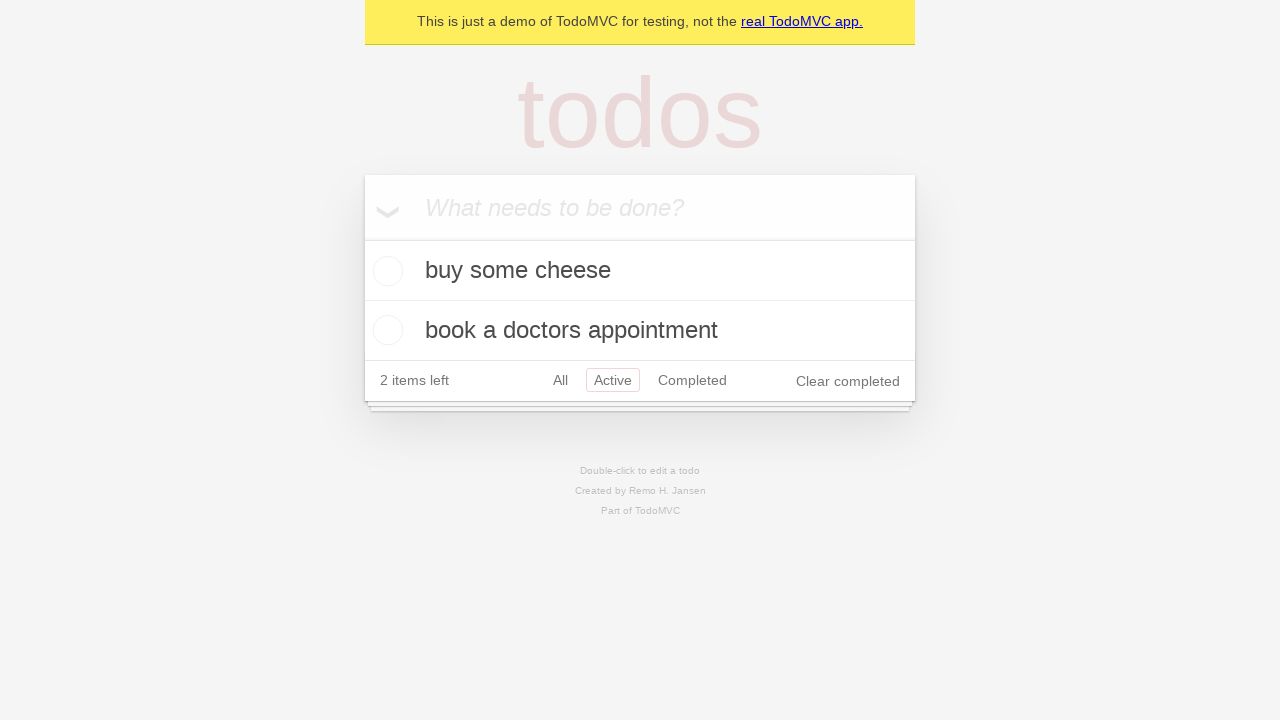

Filtered todo list displayed with only active items
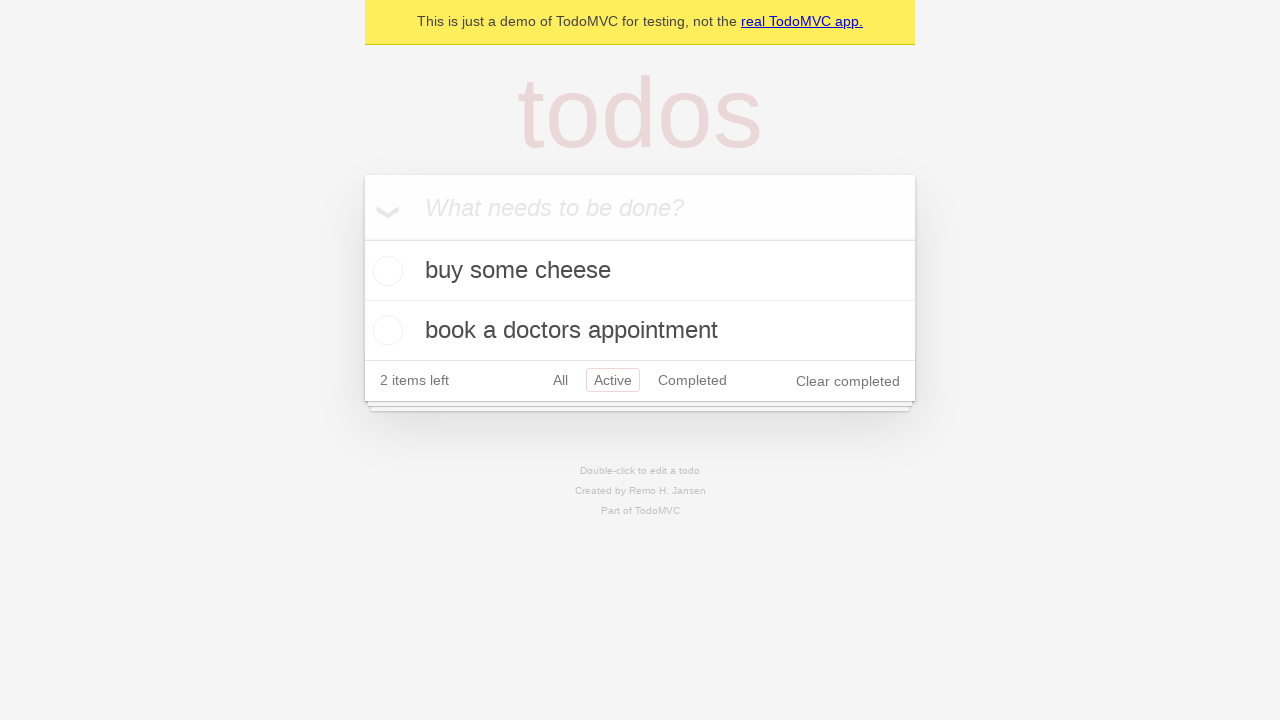

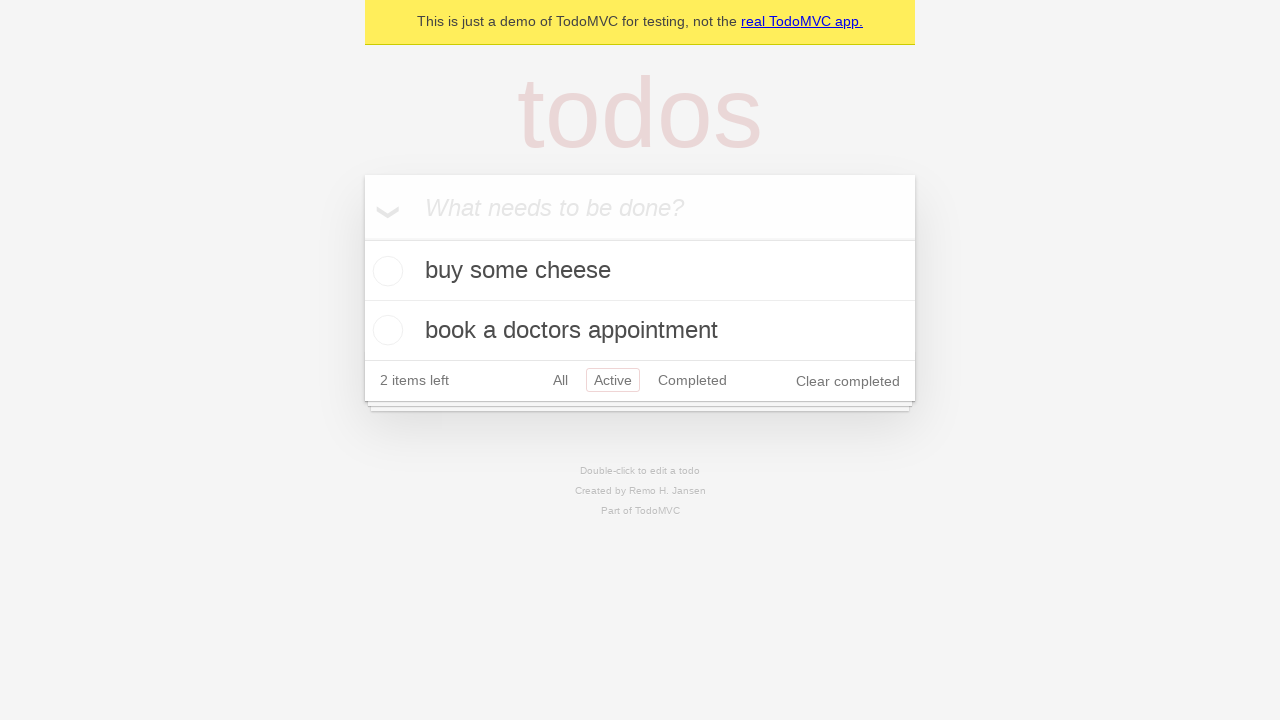